Tests simple JavaScript alert handling by triggering an alert and accepting it

Starting URL: https://demoqa.com/alerts

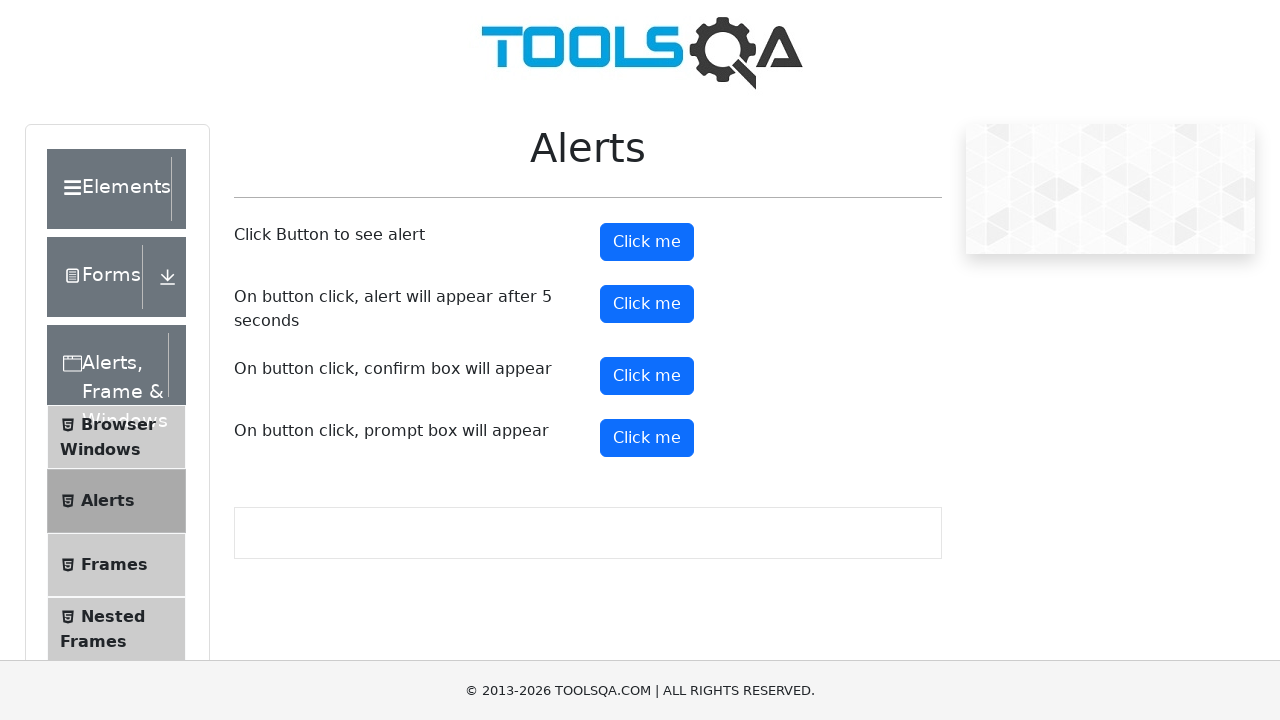

Set up dialog handler to accept alerts
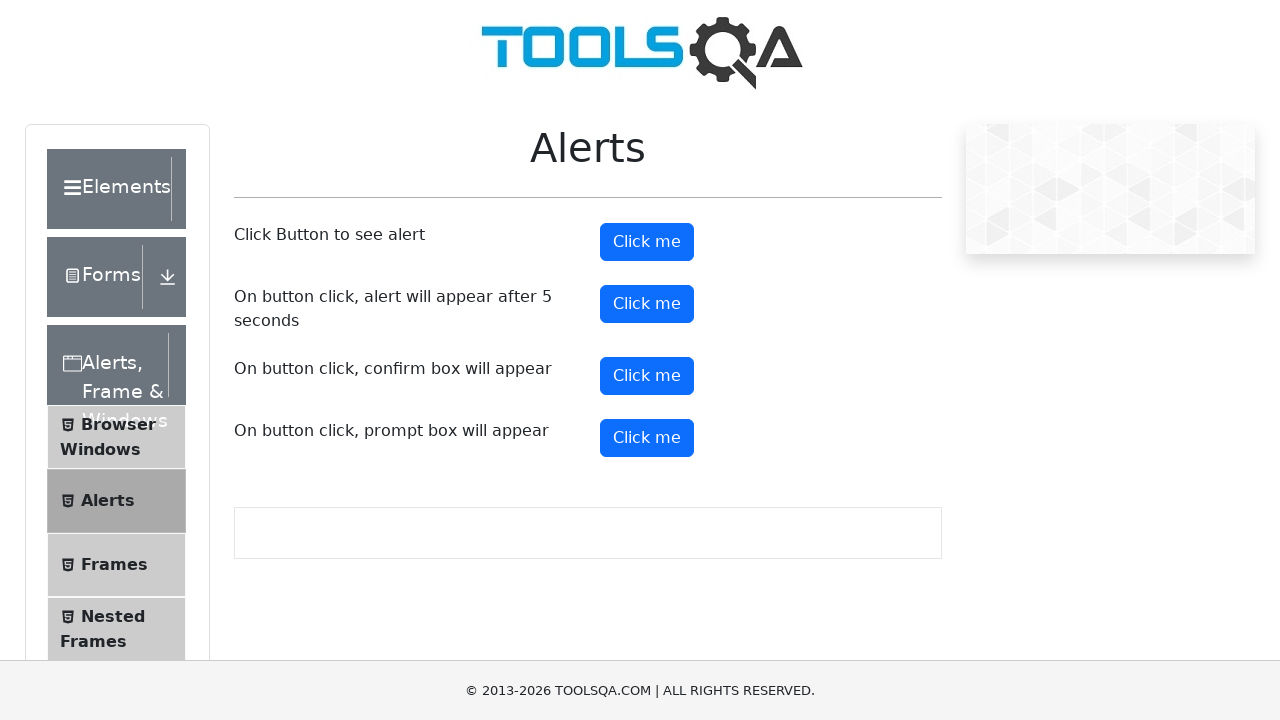

Clicked alert button to trigger JavaScript alert at (647, 242) on #alertButton
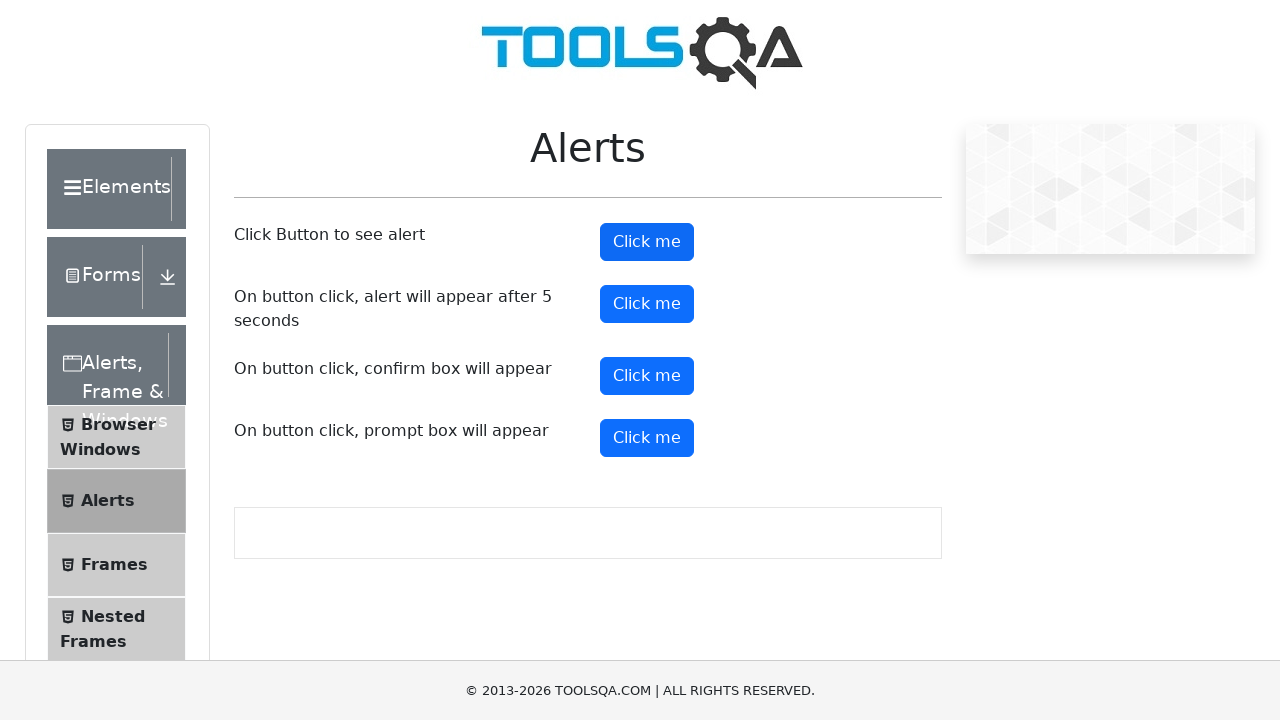

Alert accepted and processed
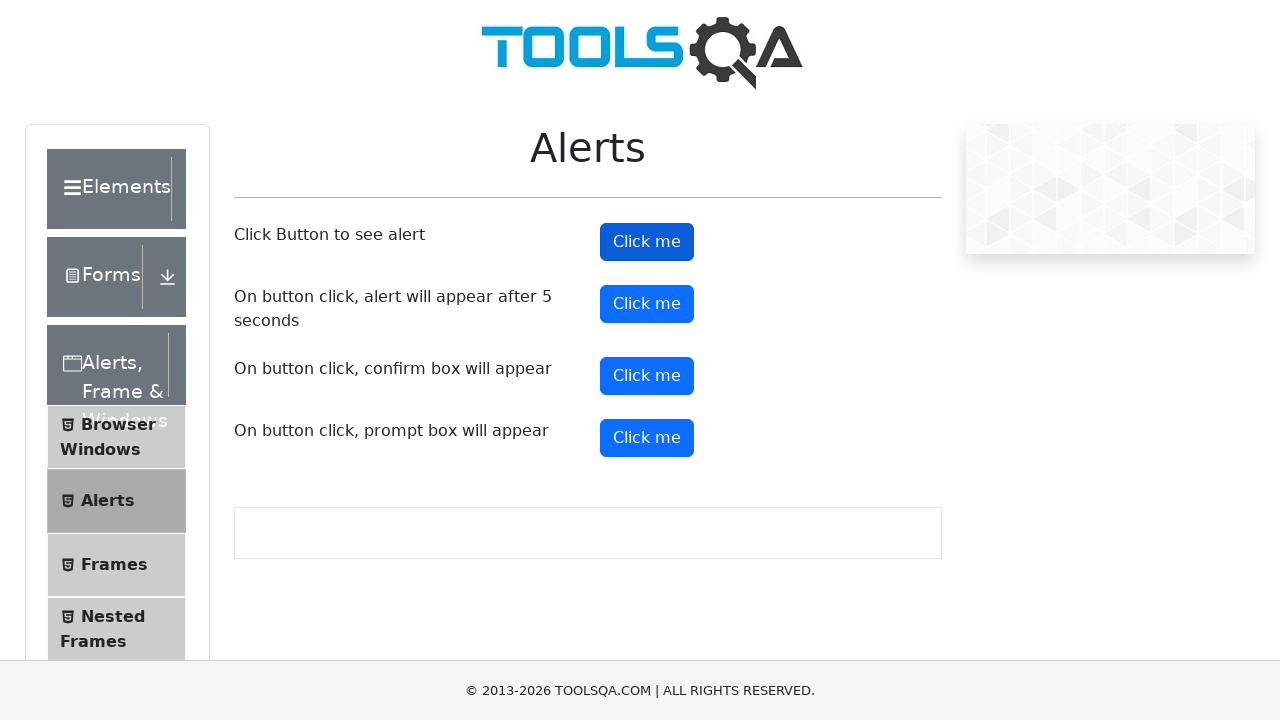

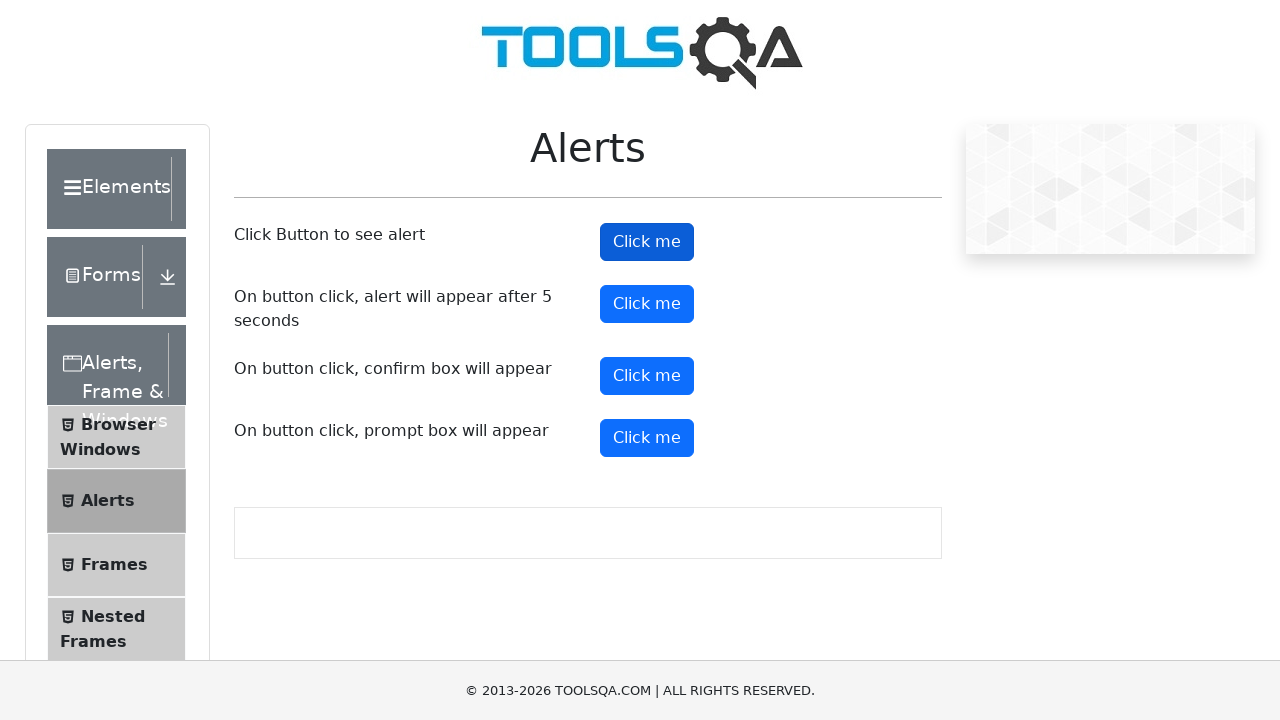